Tests various JavaScript alert interactions including accepting simple alerts, dismissing confirm dialogs, and entering text in prompt alerts

Starting URL: https://demoqa.com/alerts

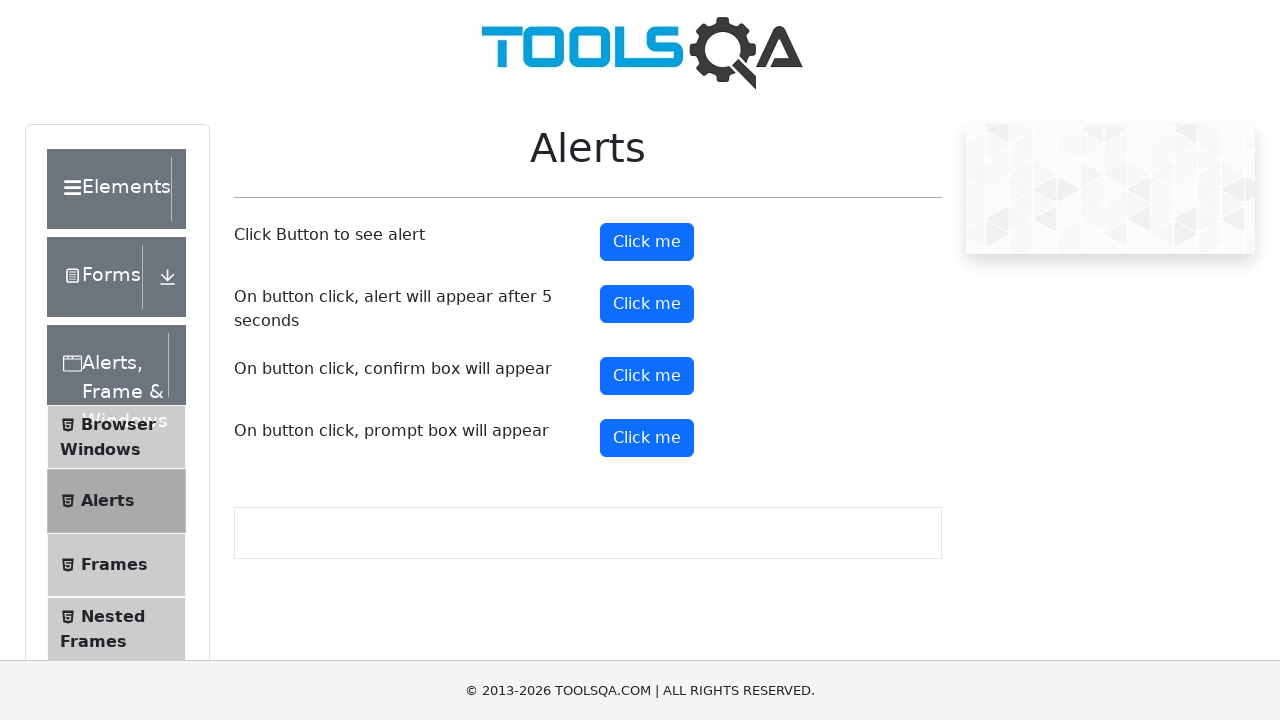

Clicked first button to trigger simple alert at (647, 242) on (//div[@class='col']/button)[1]
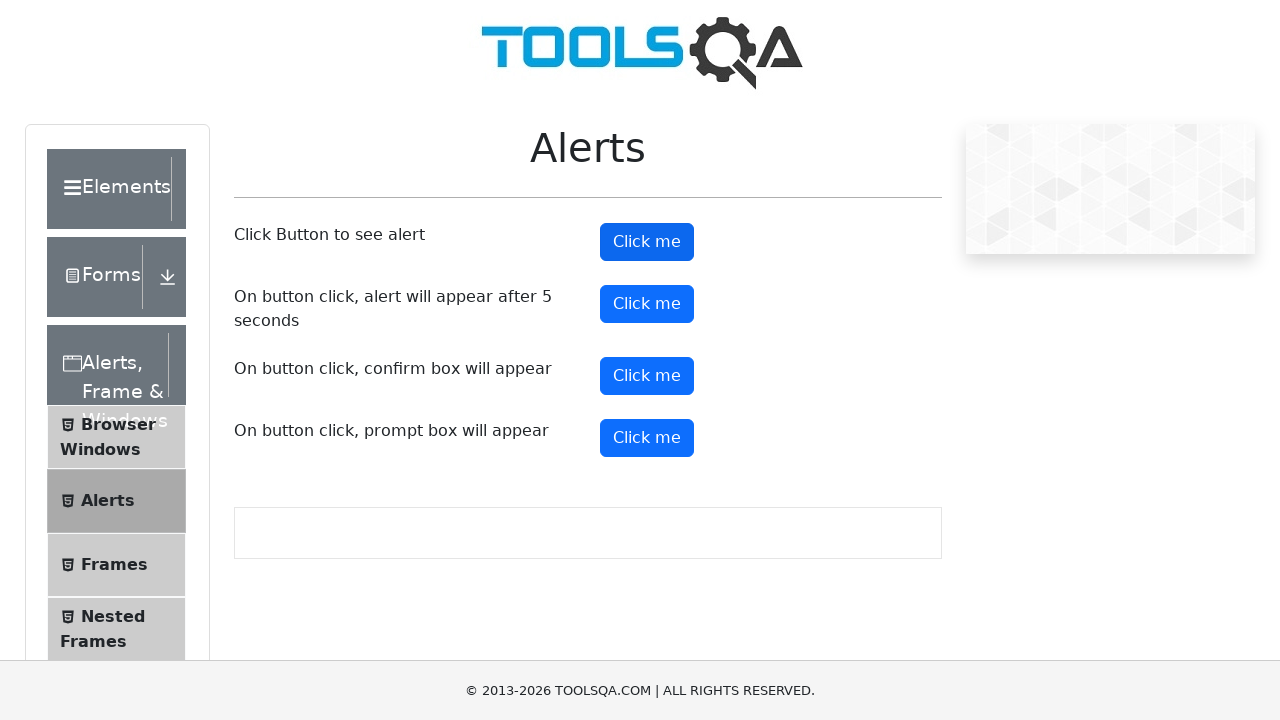

Set up dialog handler to accept simple alert
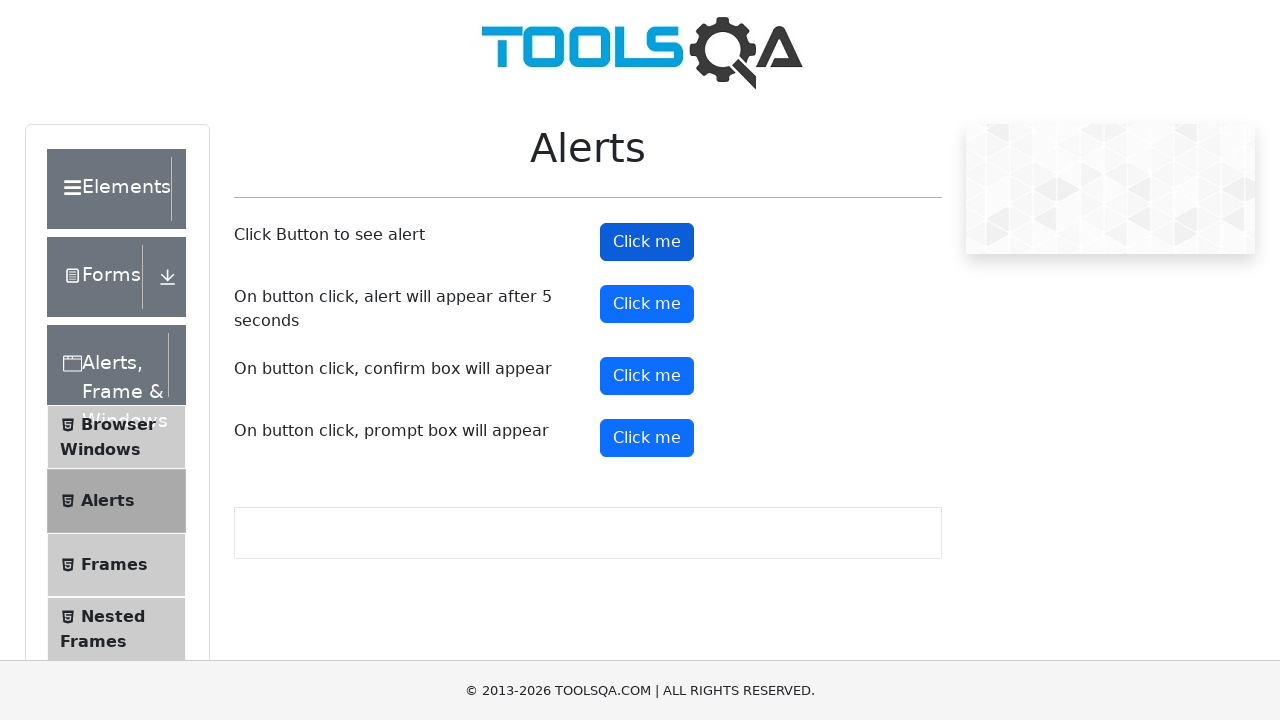

Clicked second button to trigger timed alert at (647, 304) on (//div[@class='col']/button)[2]
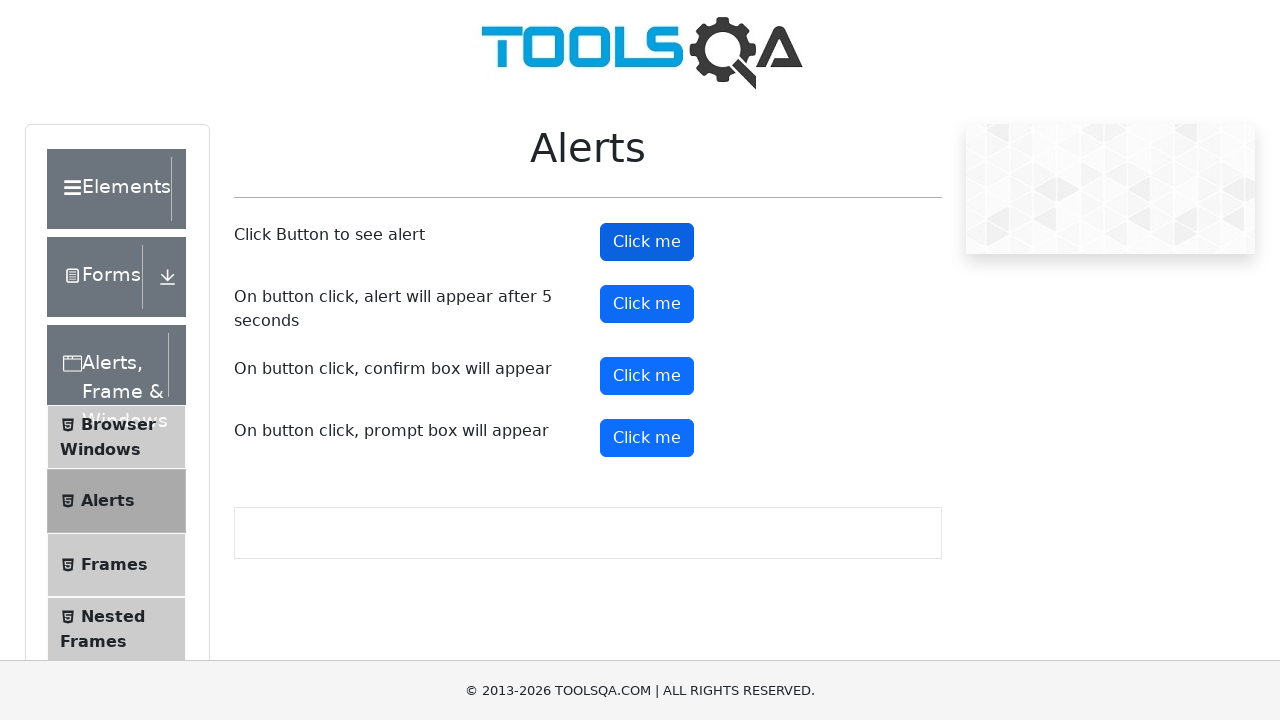

Waited for timed alert to appear and be handled
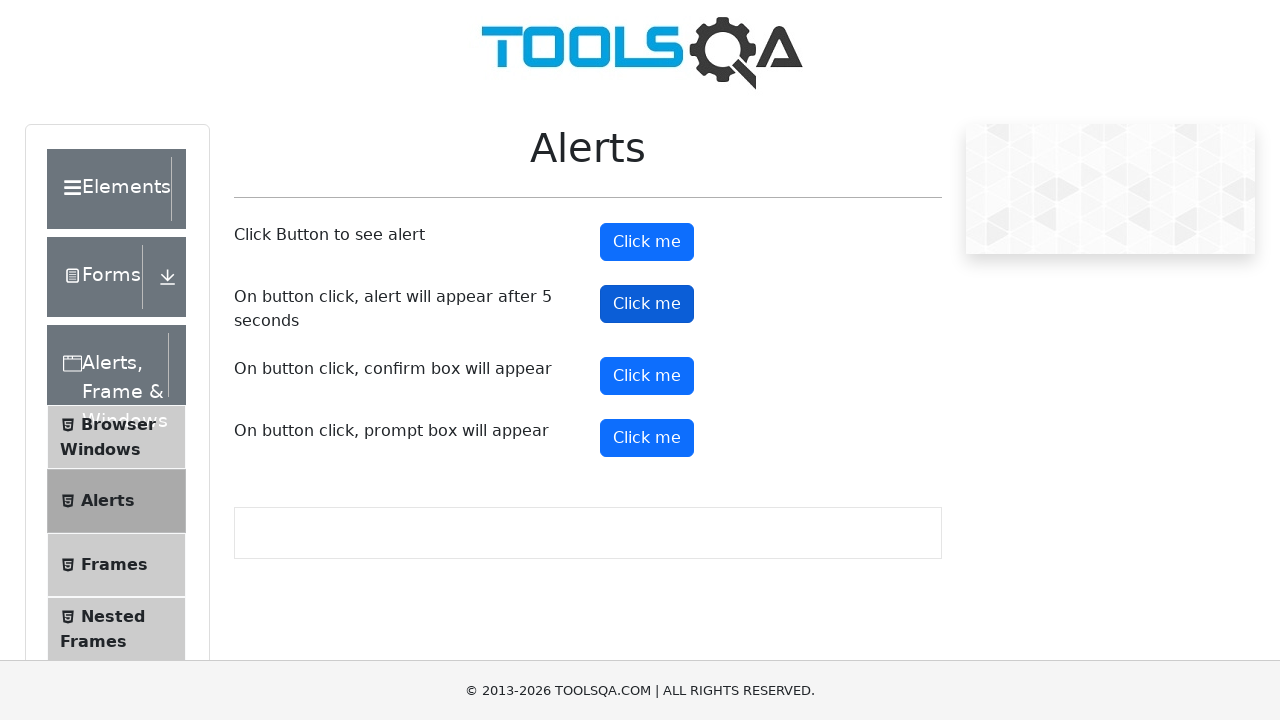

Clicked third button to trigger confirm alert at (647, 376) on (//div[@class='col']/button)[3]
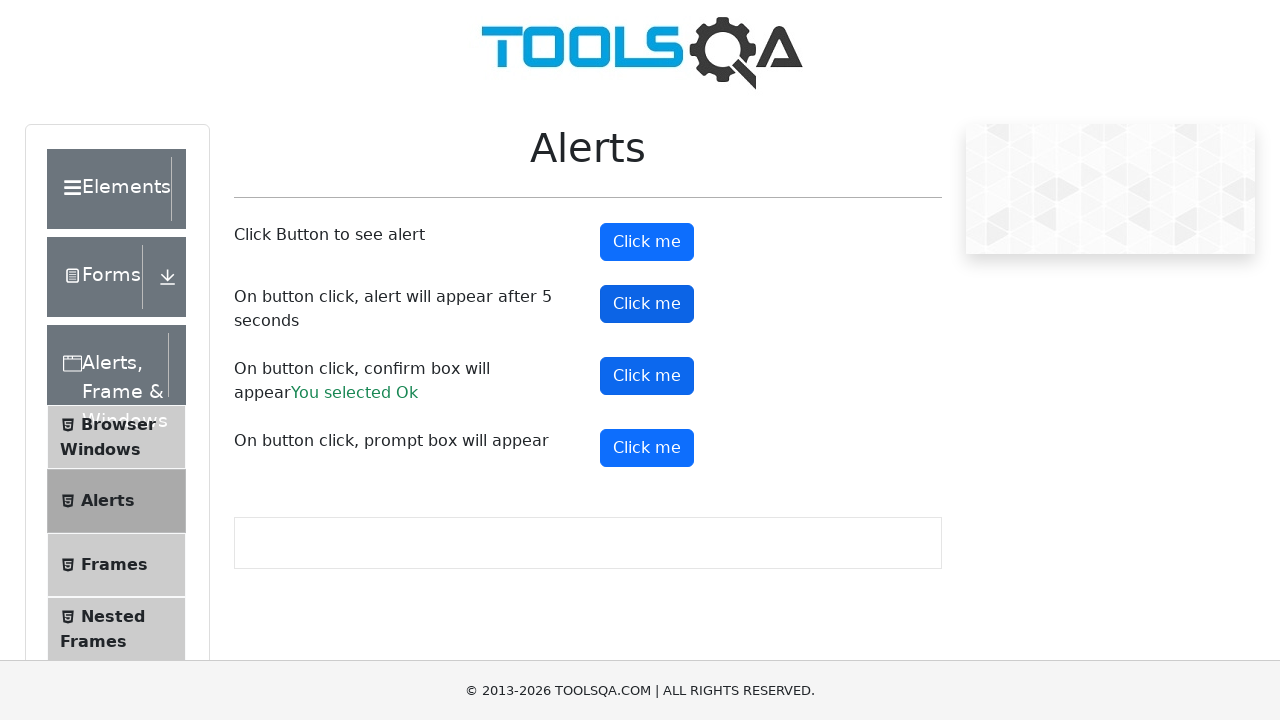

Set up dialog handler to dismiss confirm alert
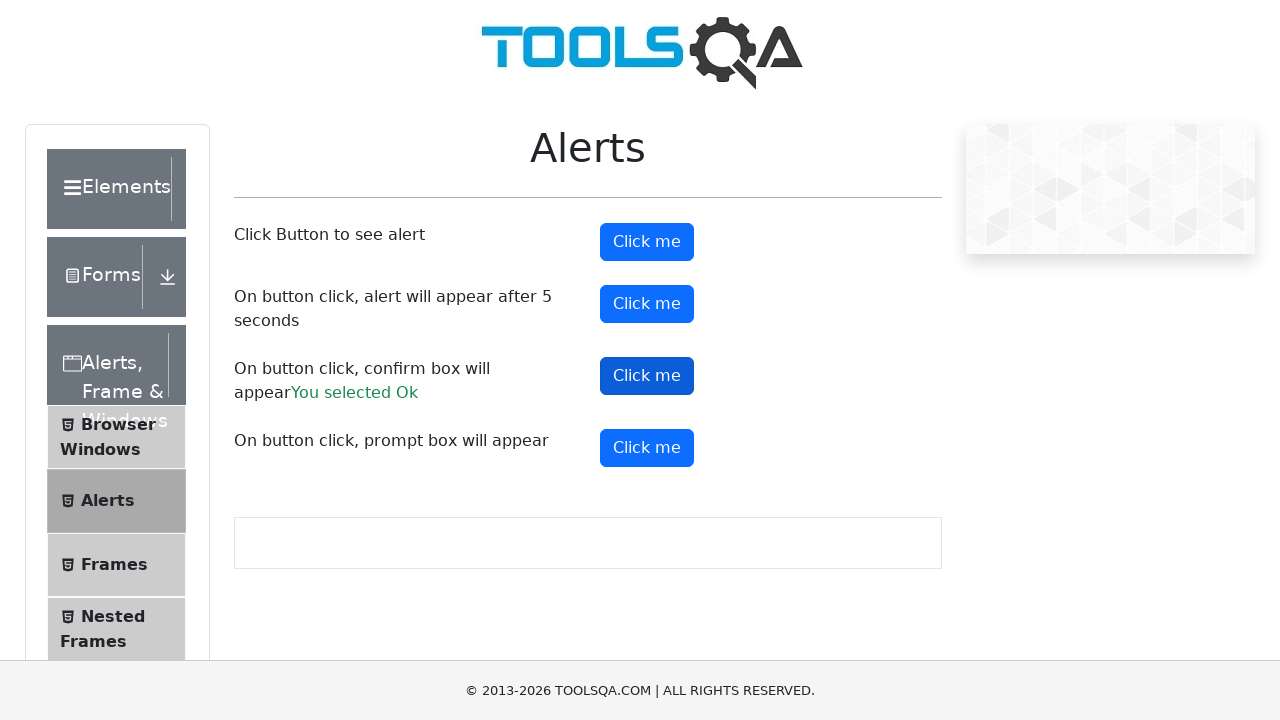

Clicked fourth button to trigger prompt alert at (647, 448) on (//div[@class='col']/button)[4]
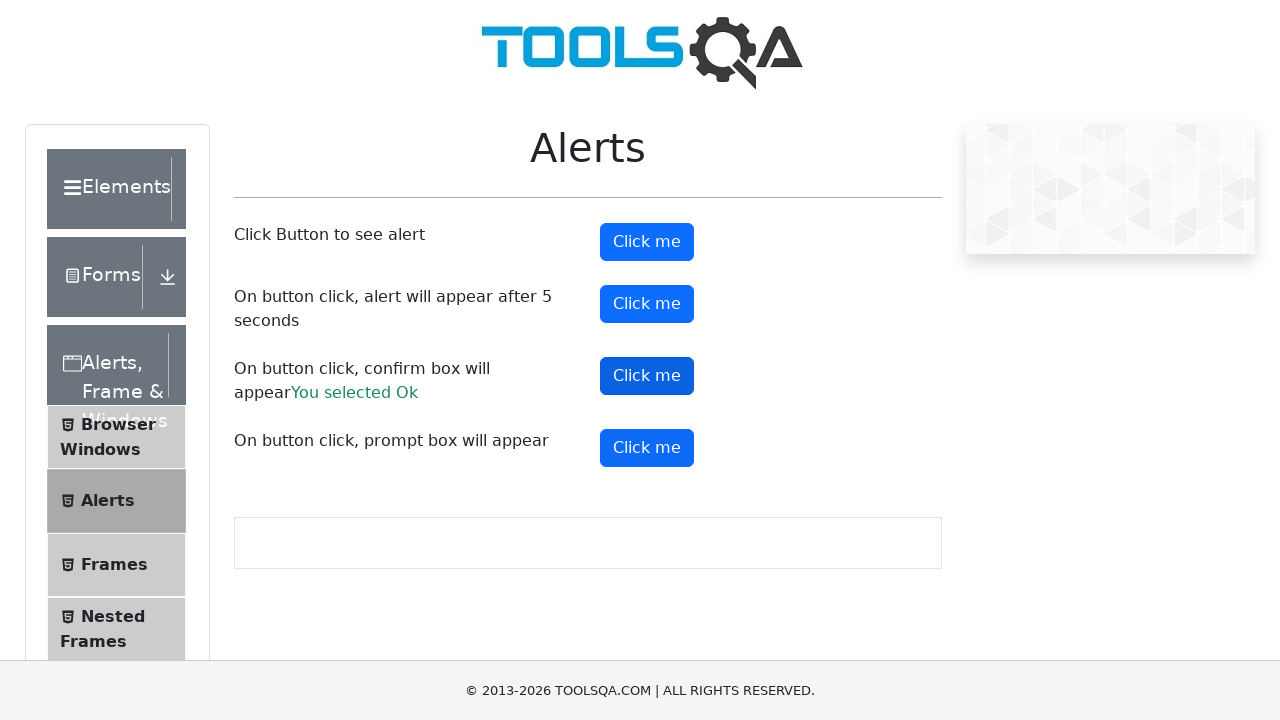

Set up dialog handler to accept prompt alert with text 'akash'
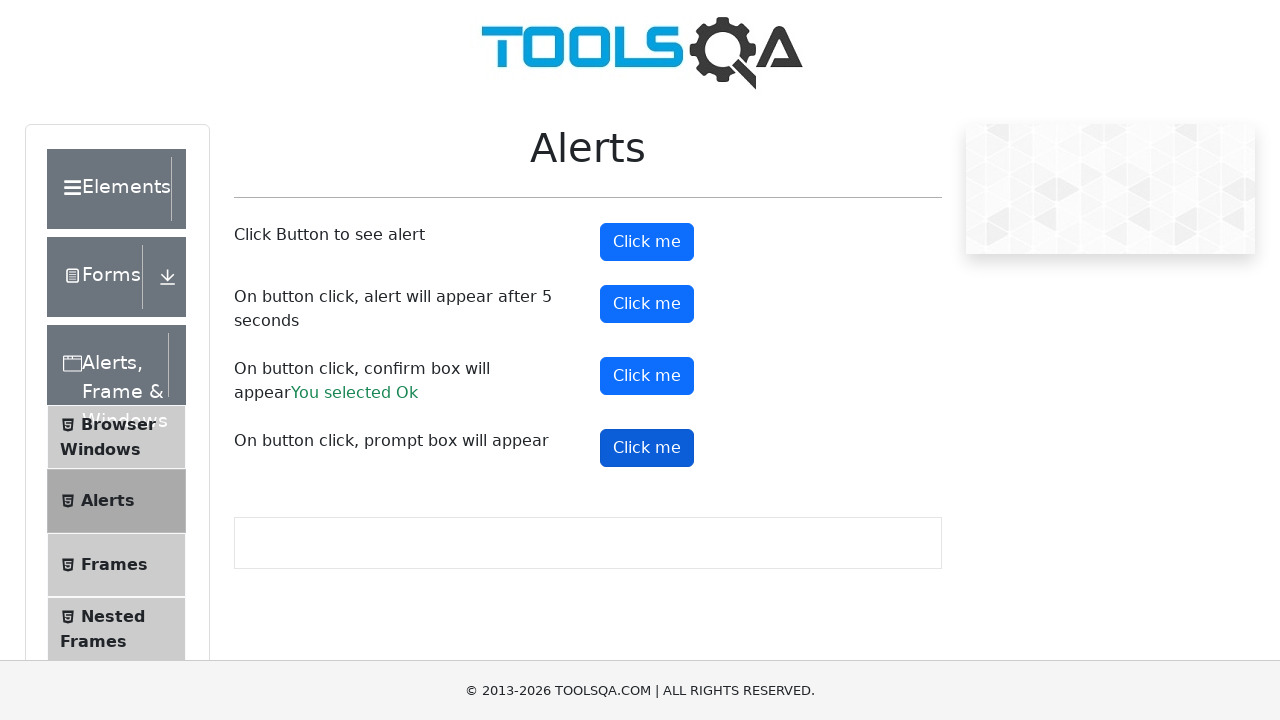

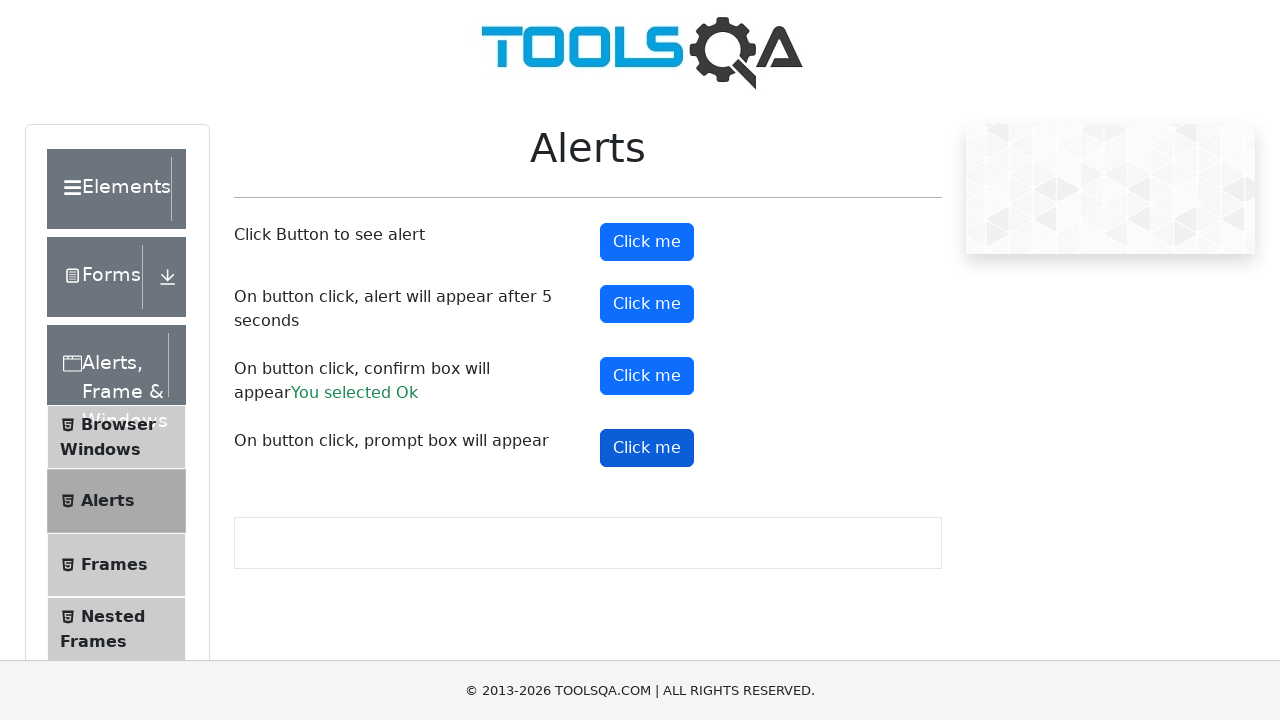